Tests handling JavaScript alerts by clicking a button to trigger an alert, accepting it, and verifying the result message is displayed correctly on the page.

Starting URL: http://the-internet.herokuapp.com/javascript_alerts

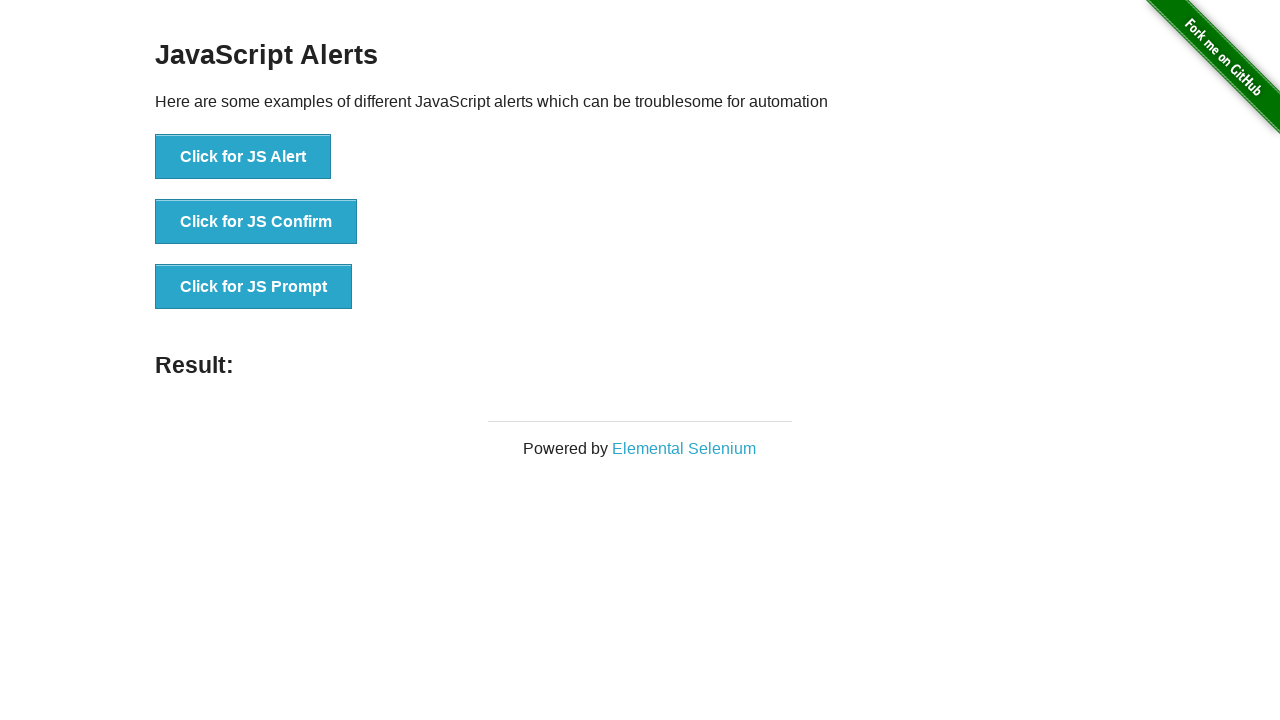

Clicked first button to trigger JavaScript alert at (243, 157) on ul > li:nth-child(1) > button
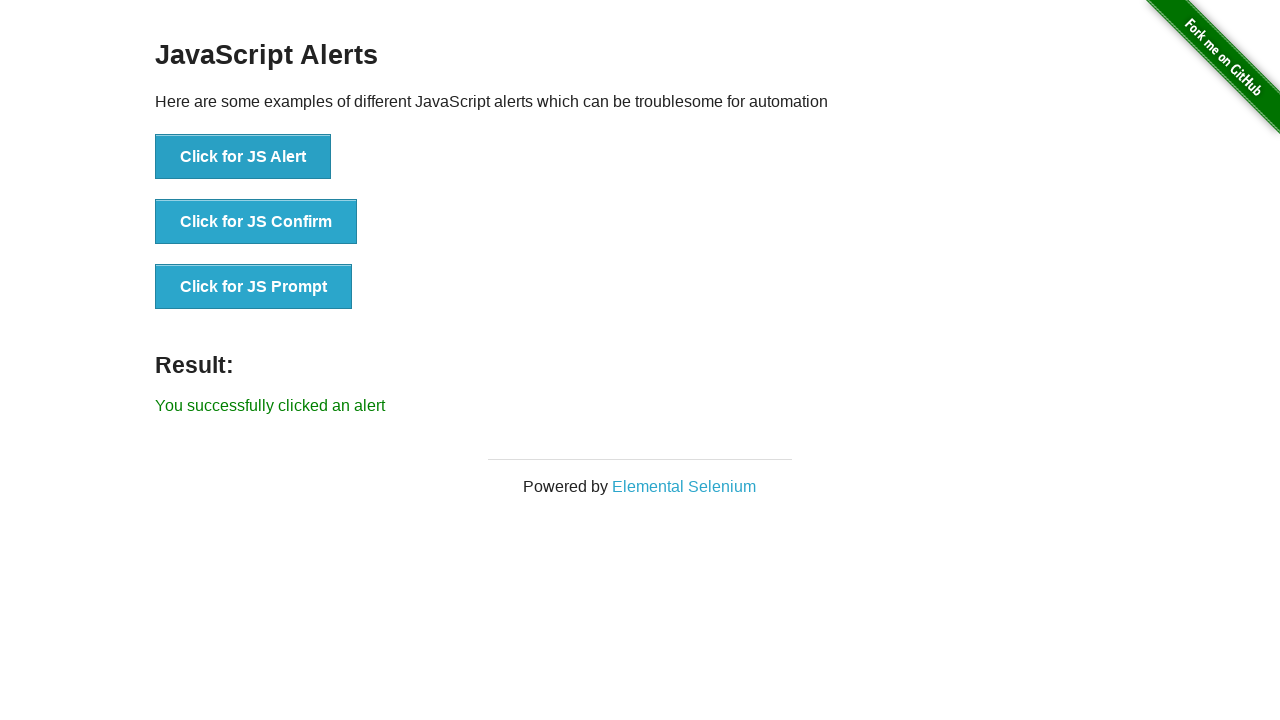

Set up dialog handler to accept alerts
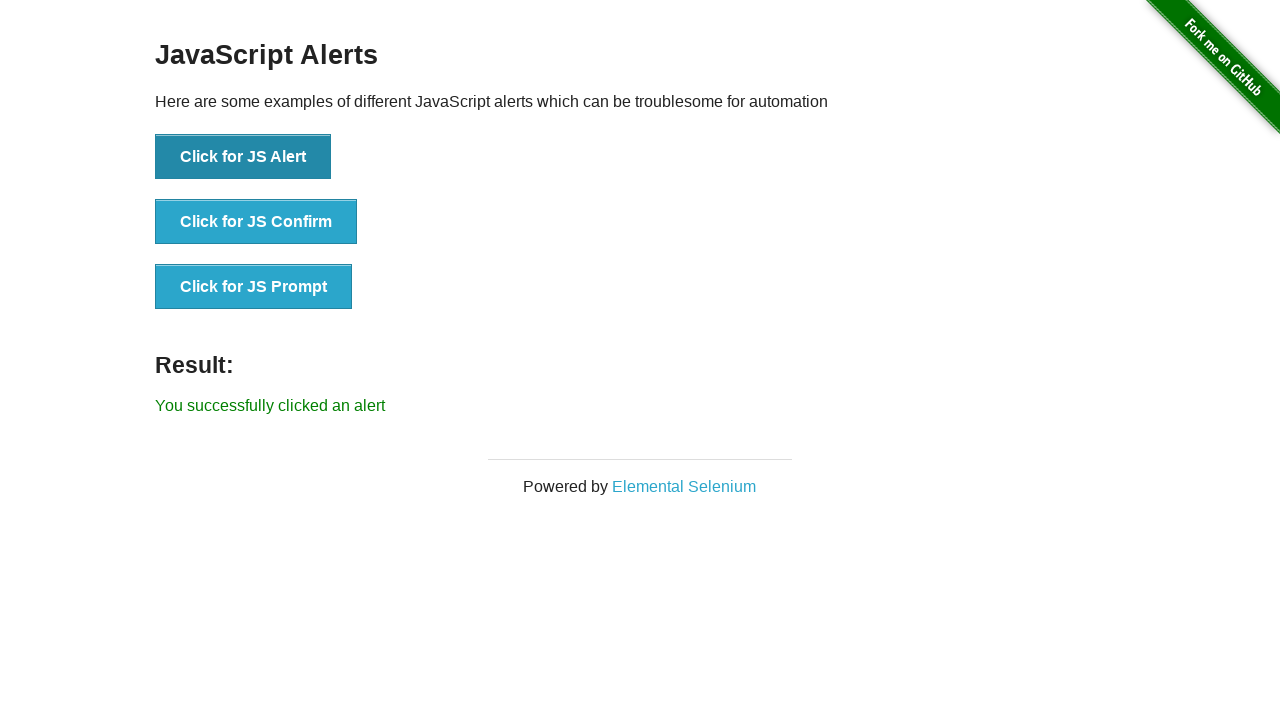

Result message element loaded
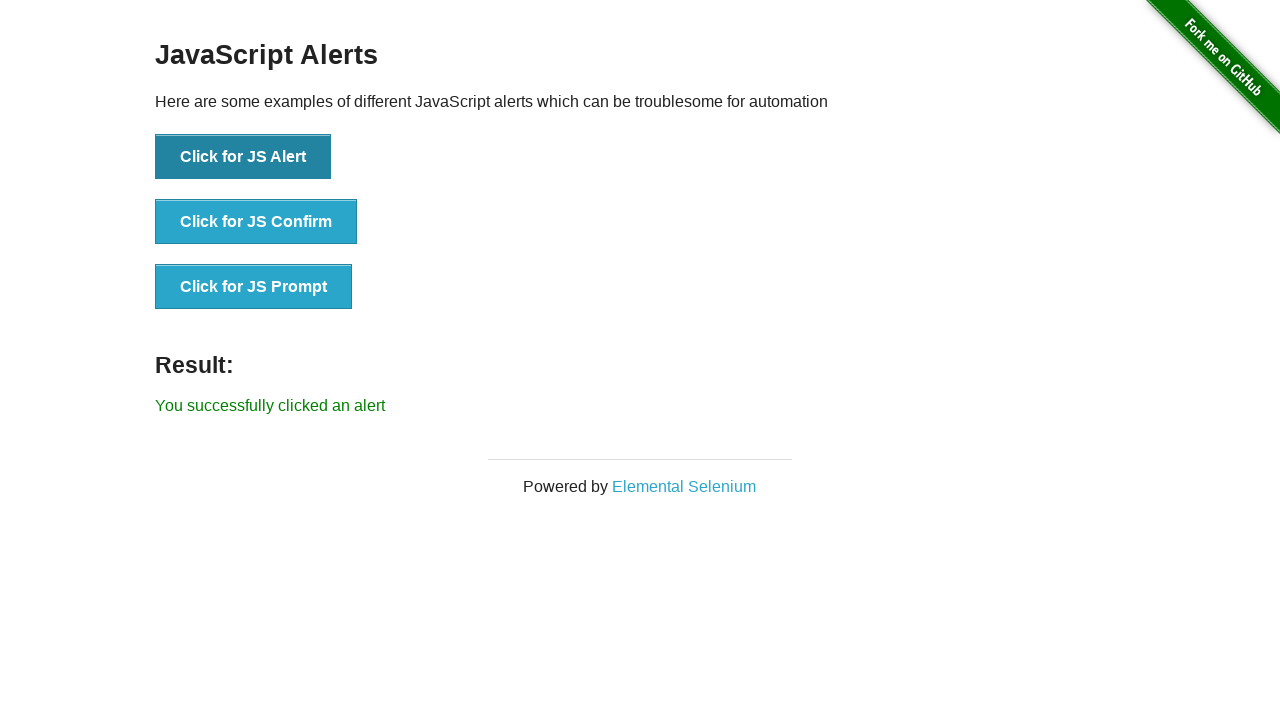

Retrieved result message text content
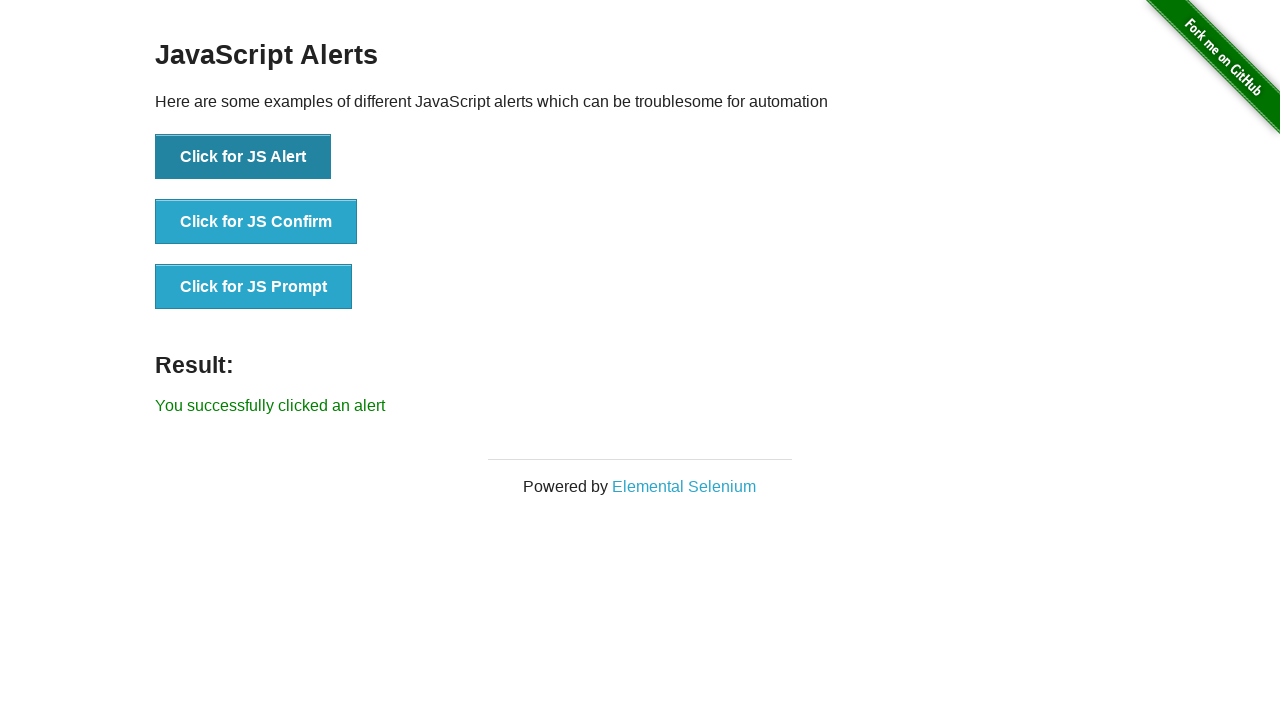

Verified result message matches expected text 'You successfully clicked an alert'
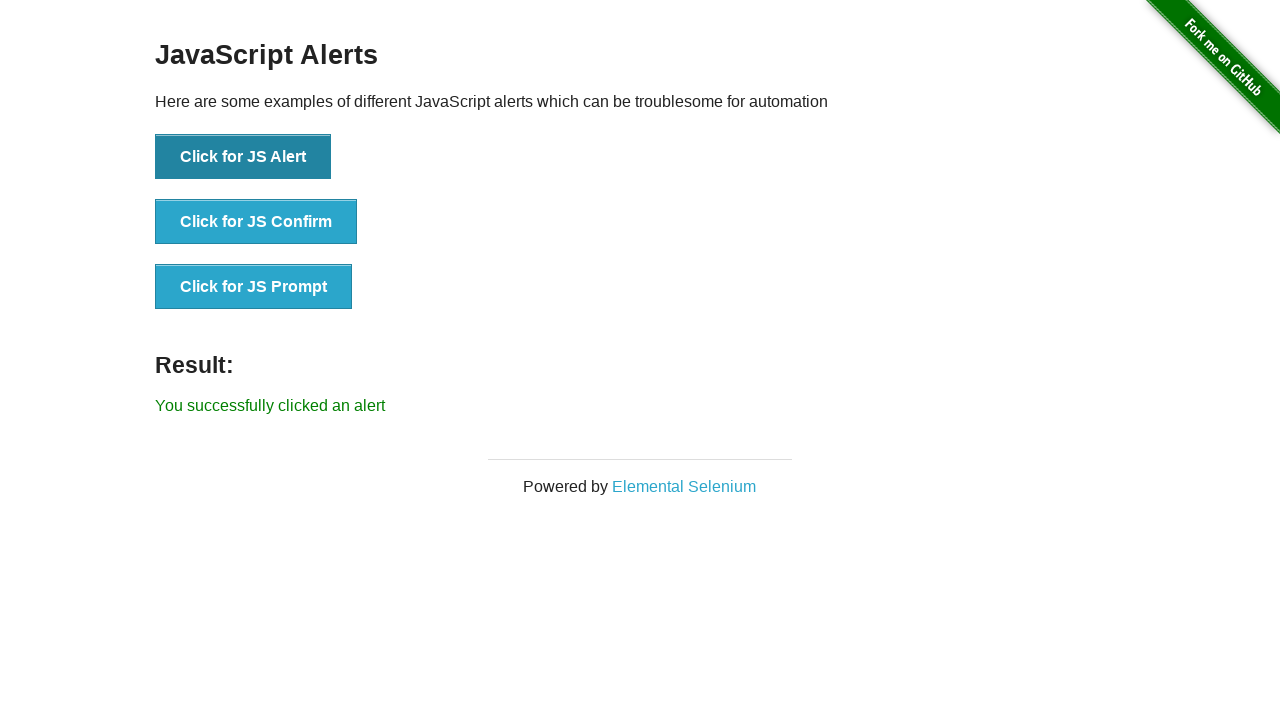

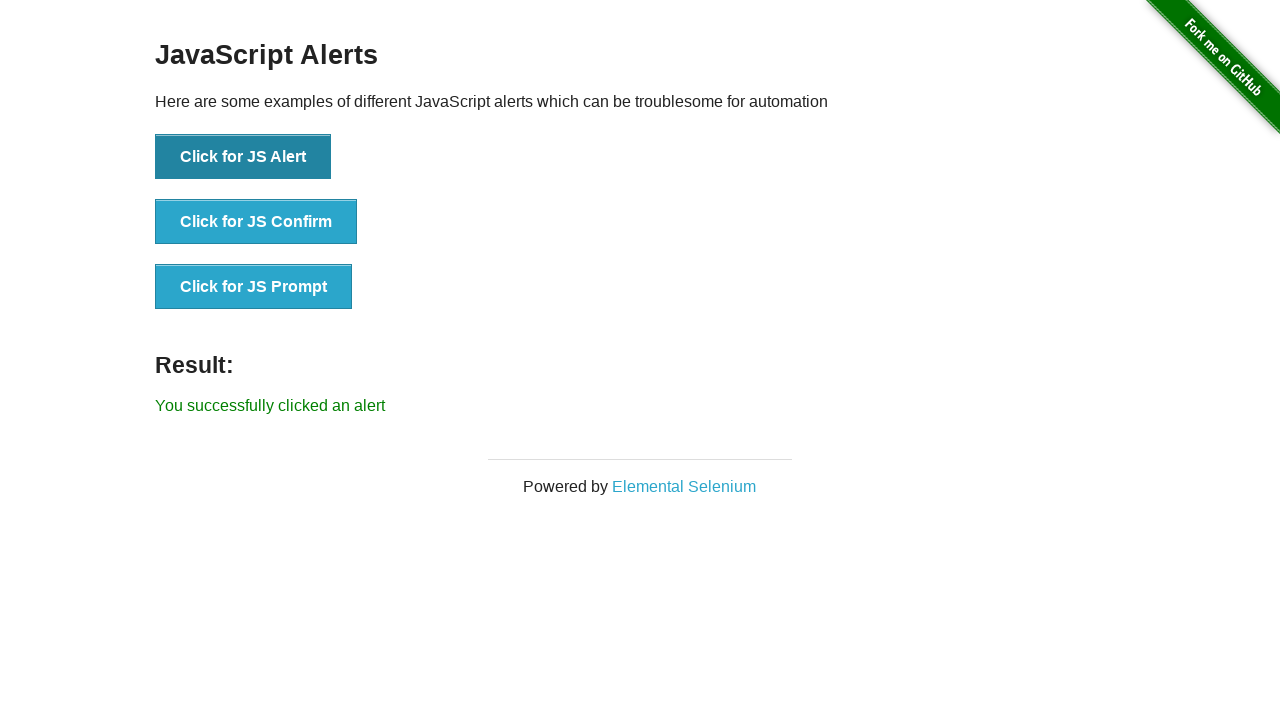